Tests scrolling to an element and filling out a form with name and date fields on a scroll test page

Starting URL: https://formy-project.herokuapp.com/scroll

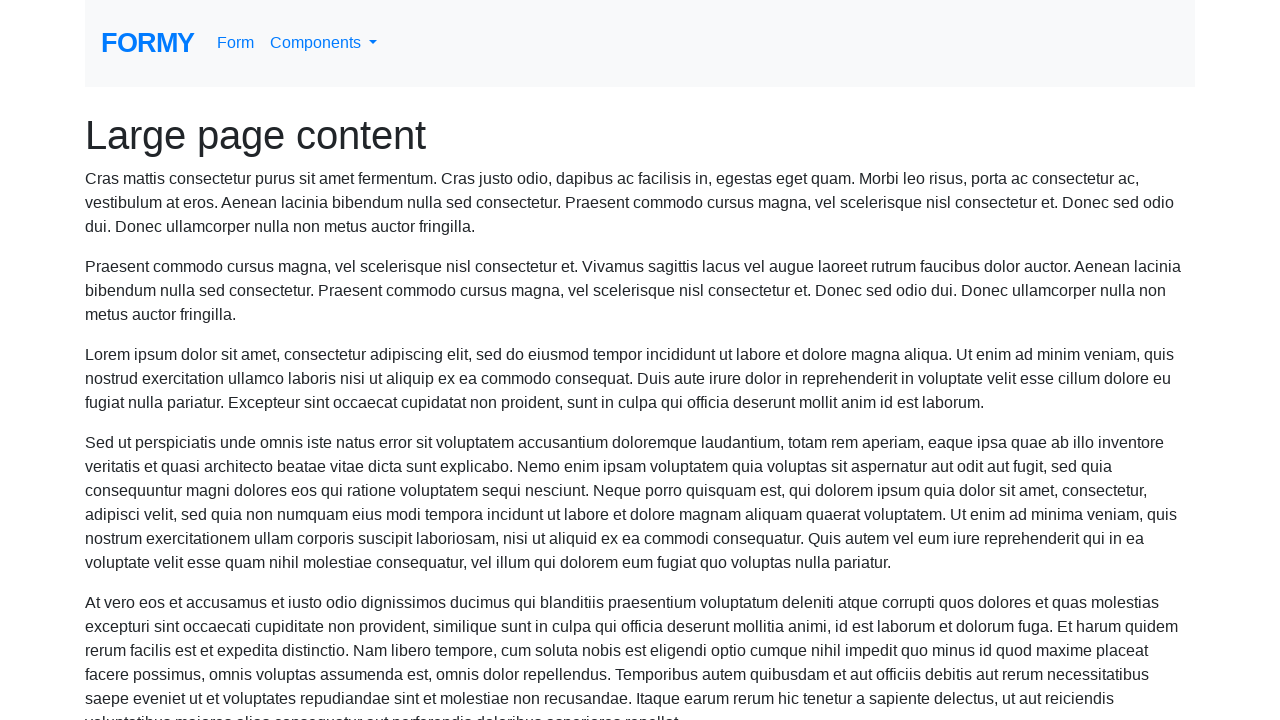

Located the name field element
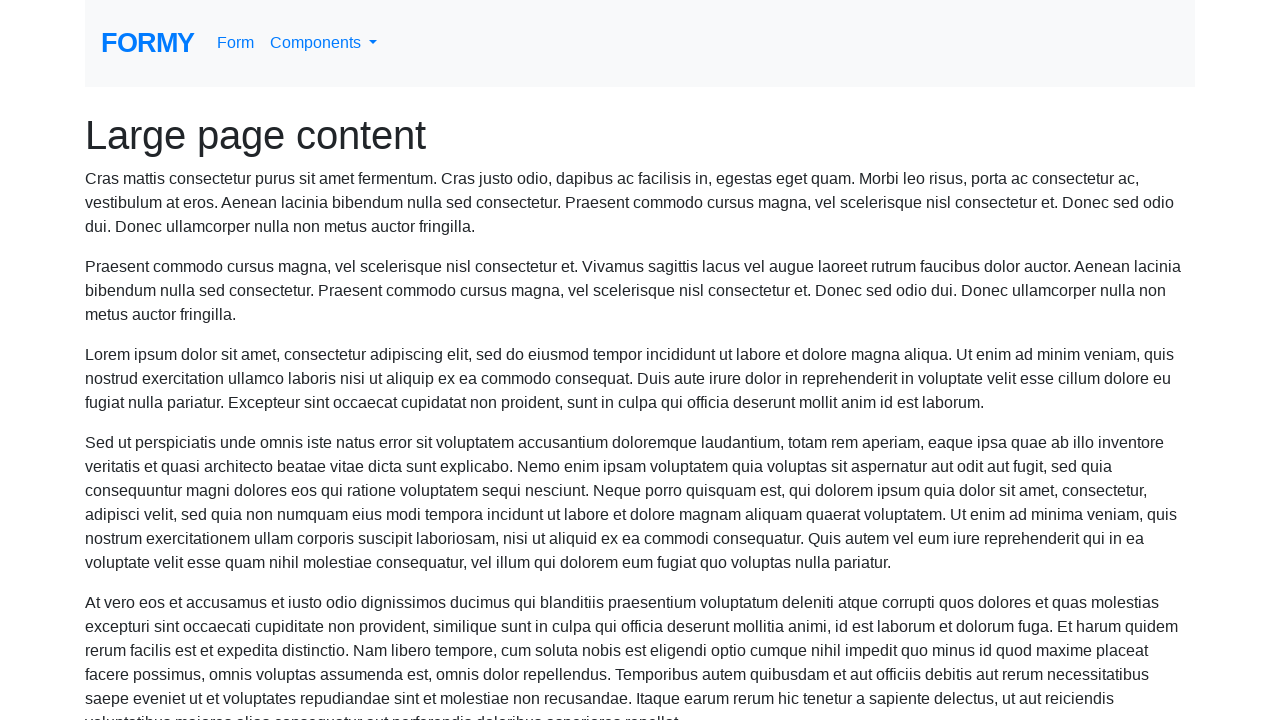

Scrolled to the name field
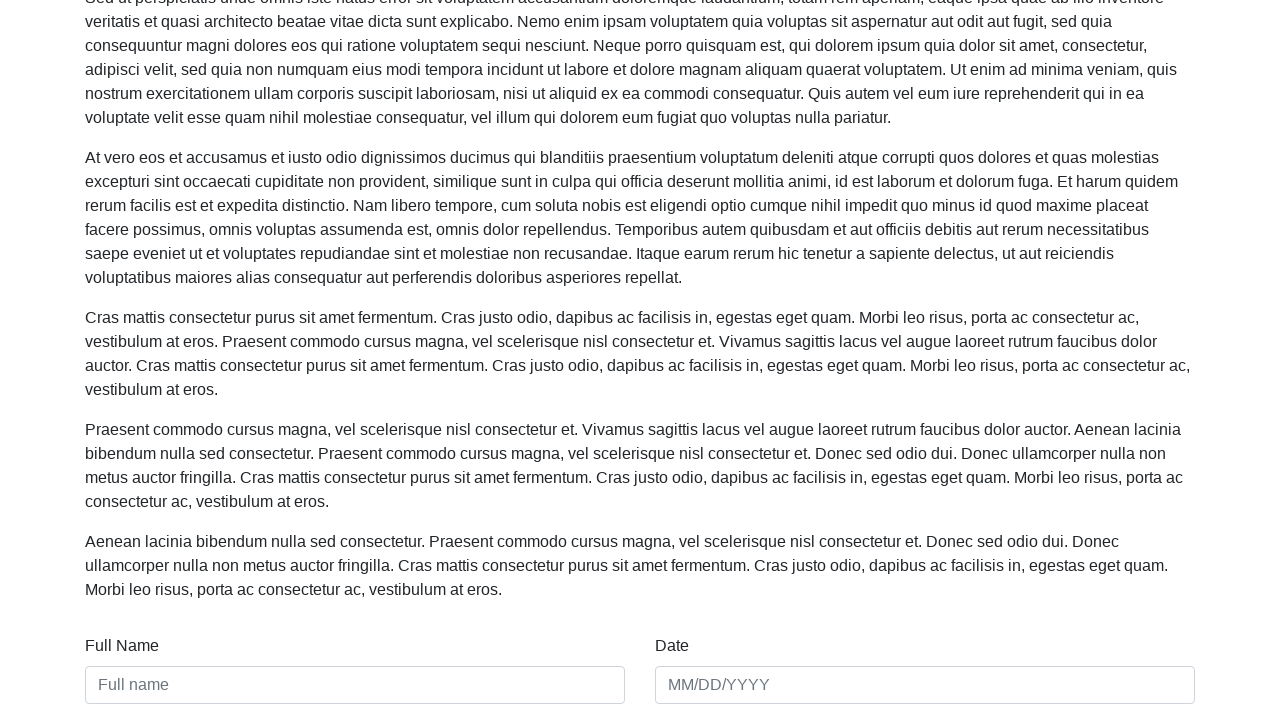

Filled name field with 'Charli Paul' on #name
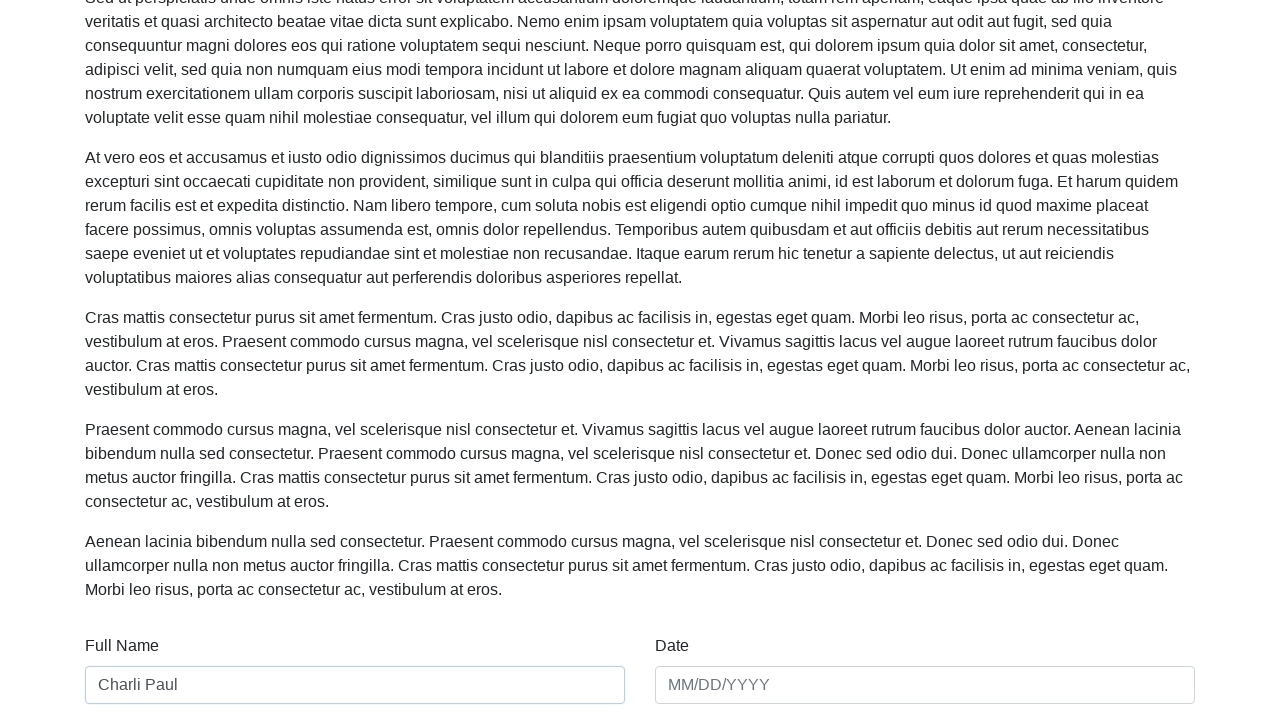

Filled date field with '05/03/2022' on #date
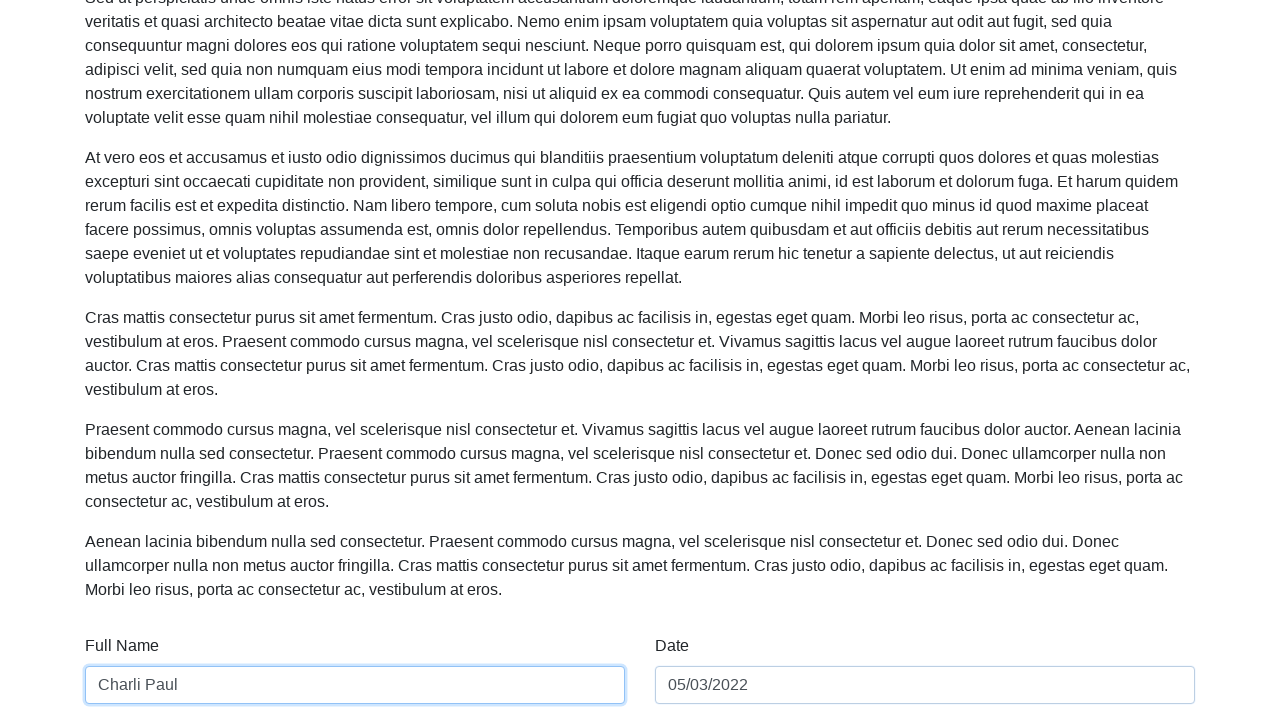

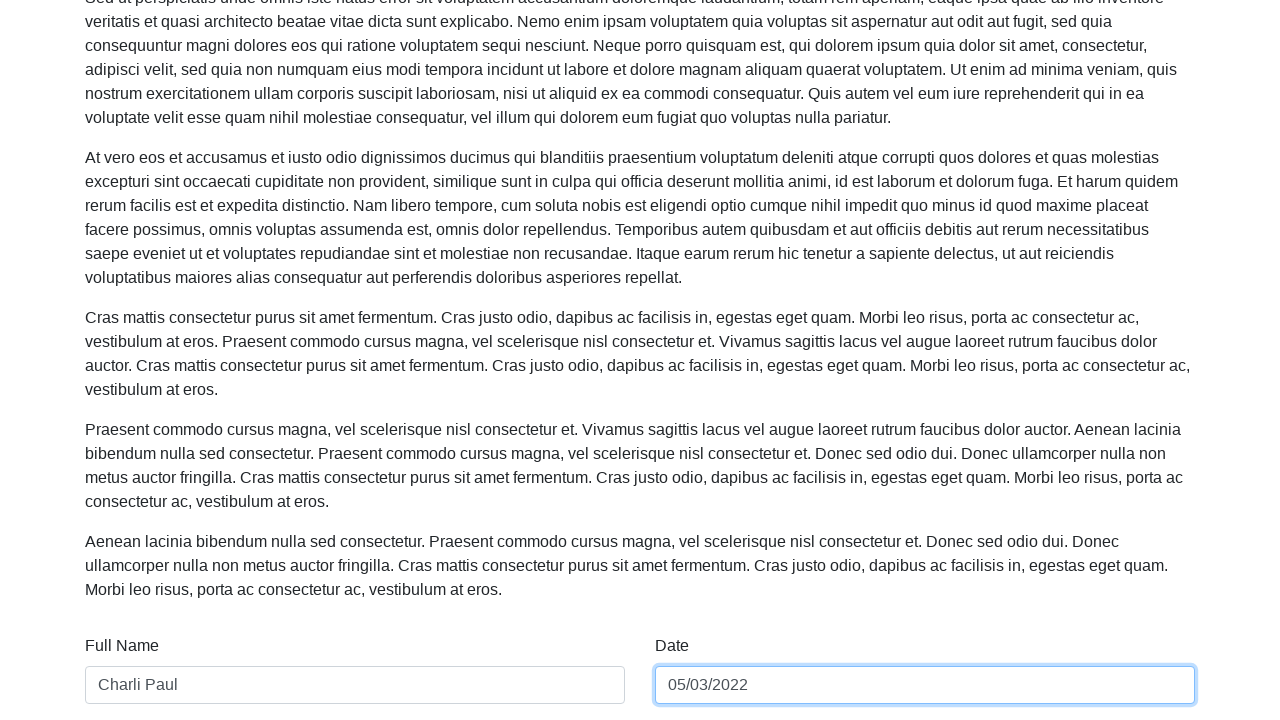